Tests DemoQA site by clicking on a sidebar menu item and then attempting to interact with a radio button element

Starting URL: https://demoqa.com/checkbox

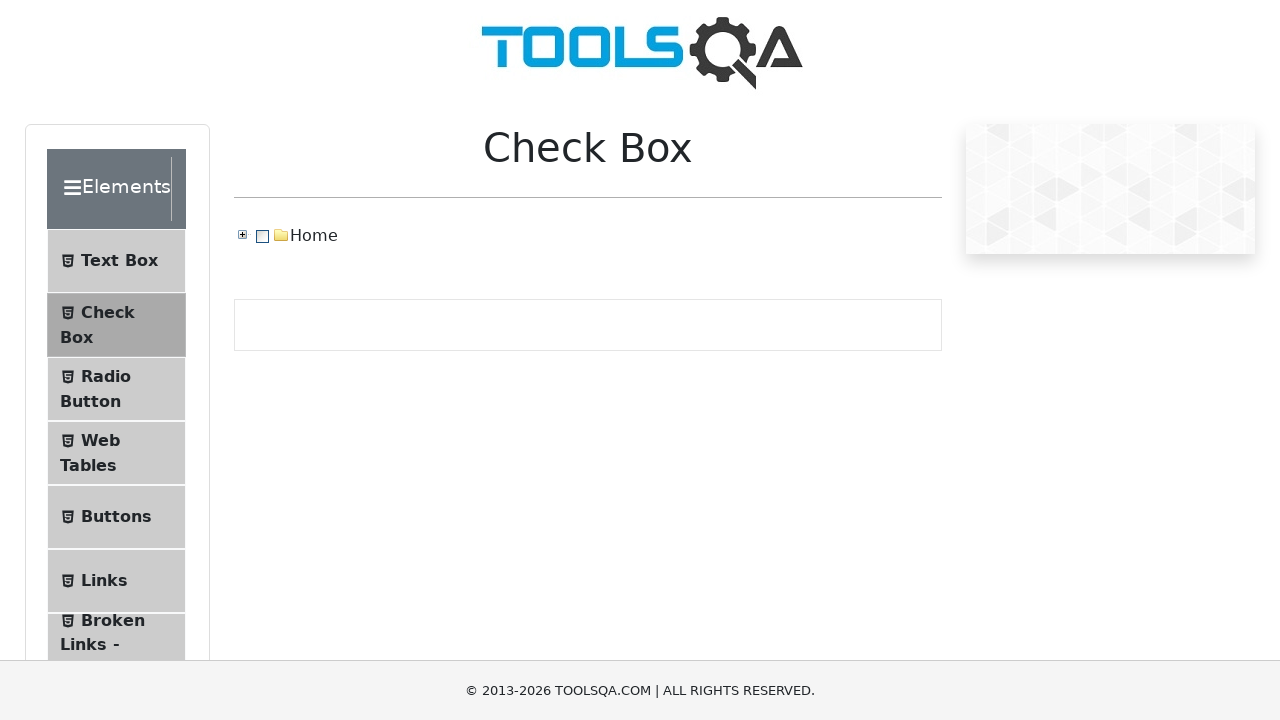

Clicked on the second sidebar menu item (item-2) at (116, 389) on xpath=(//*[@id='item-2'])[1]
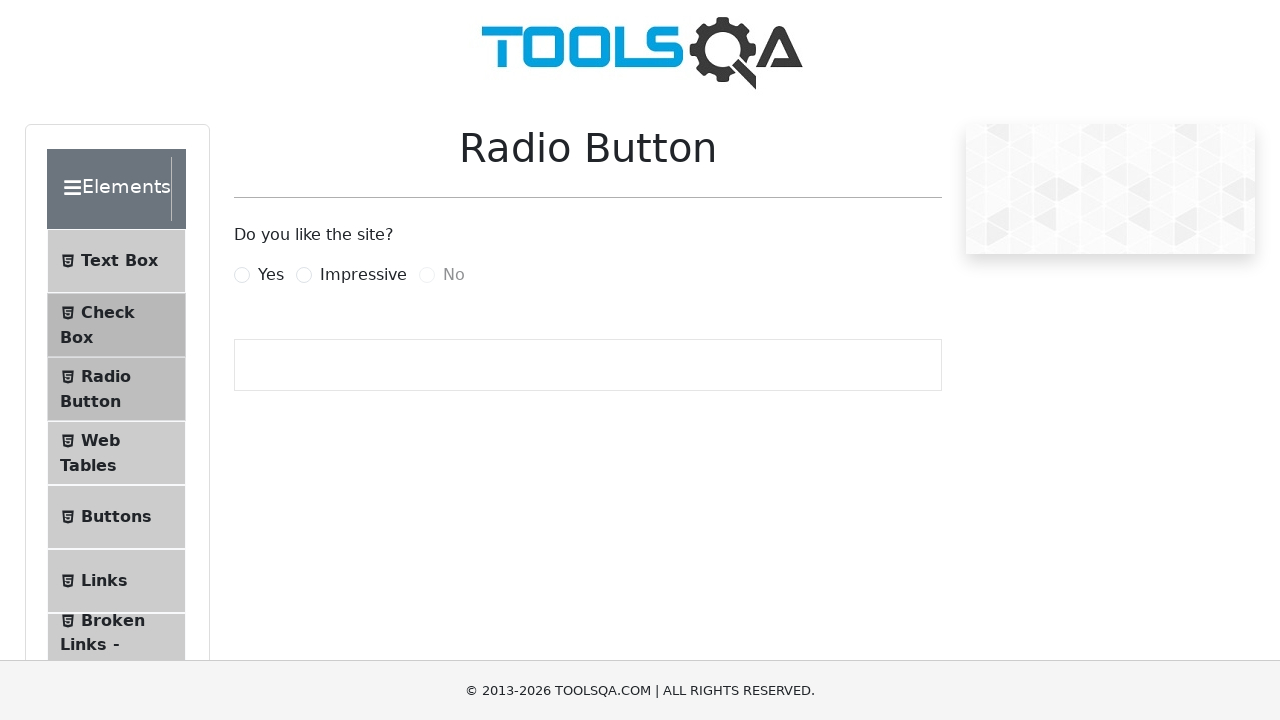

Waited for navigation and content to load
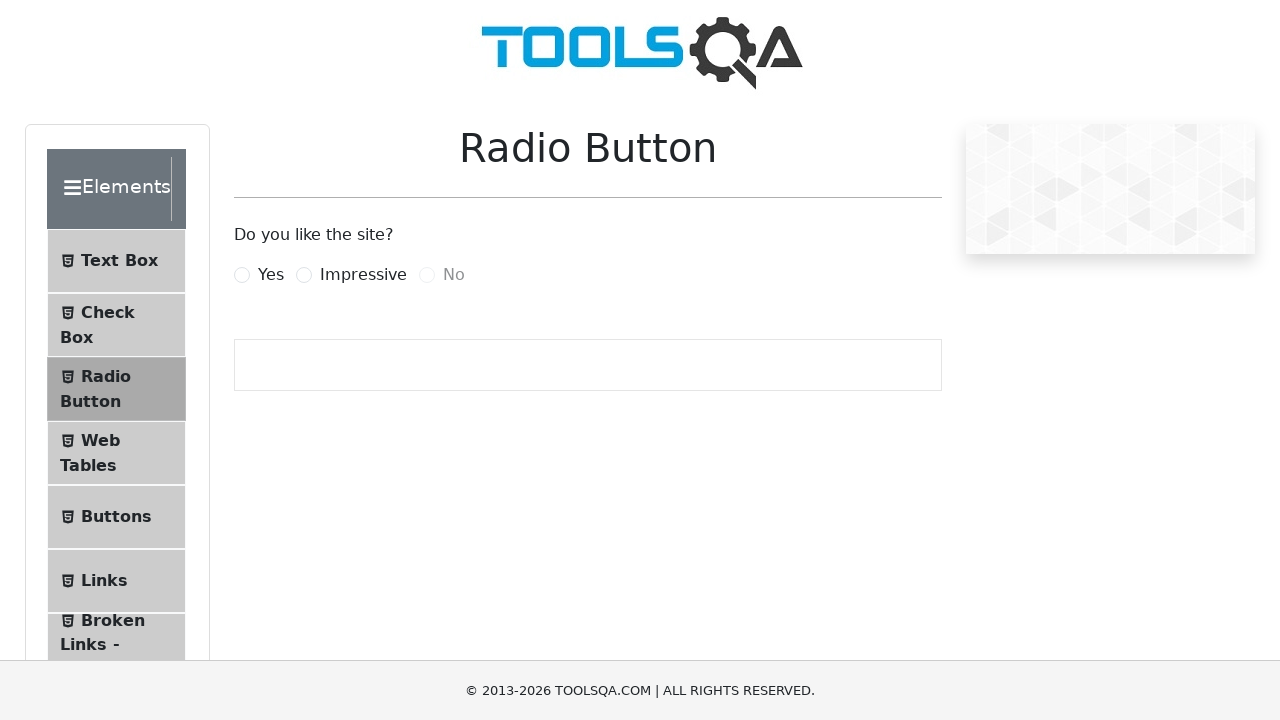

Clicked on the 'Impressive' radio button at (363, 275) on label[for='impressiveRadio']
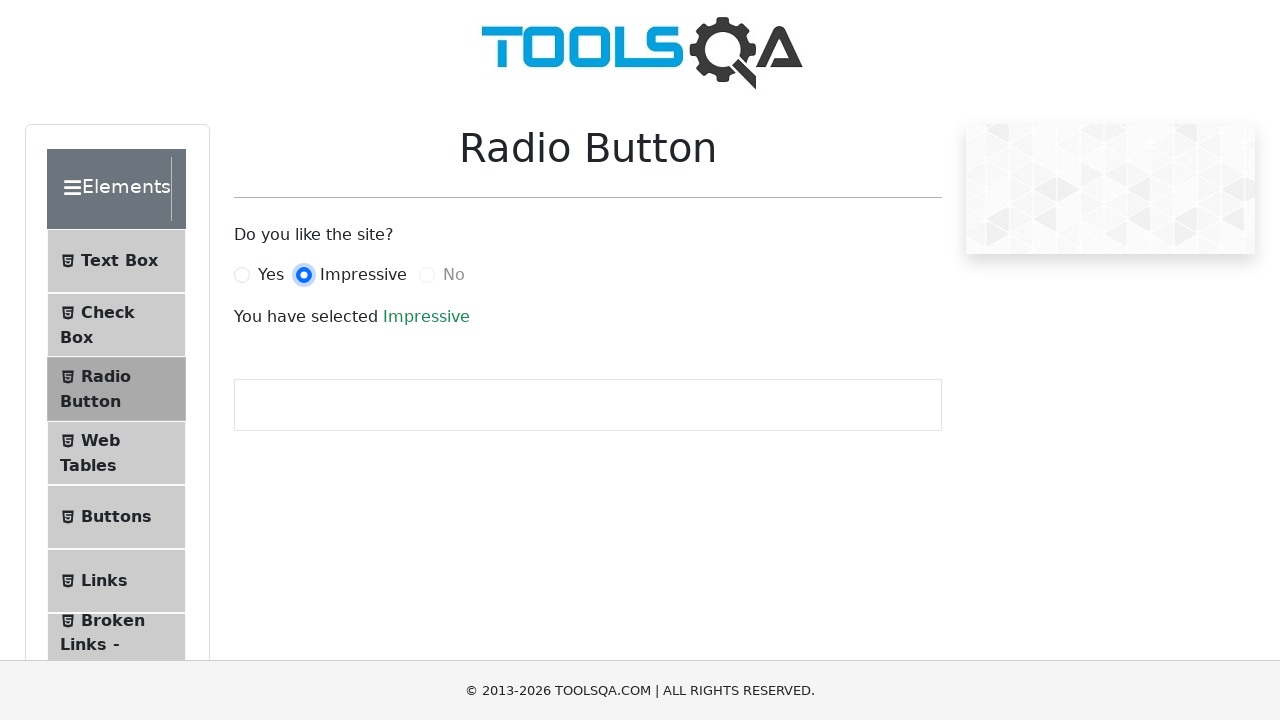

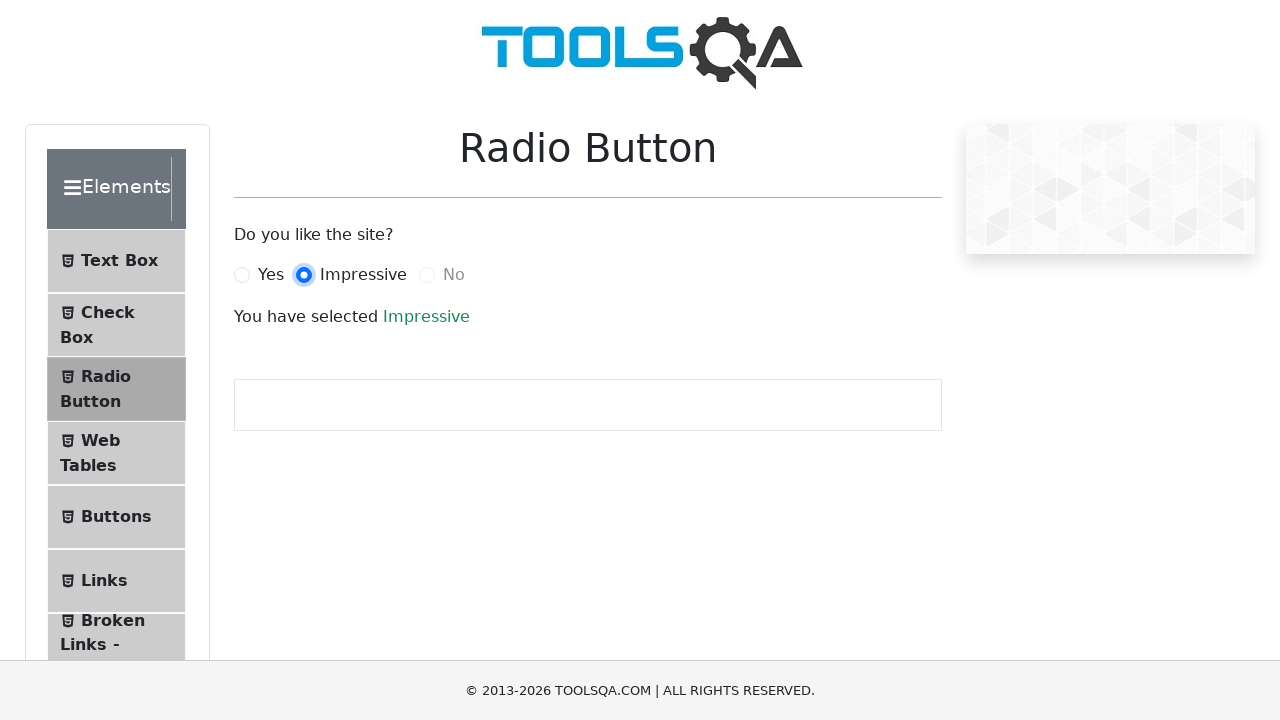